Searches for bags on Ajio website, filters by Men's category and Fashion Bags subcategory, then verifies the display of results including total items count and brand listings

Starting URL: https://www.ajio.com/

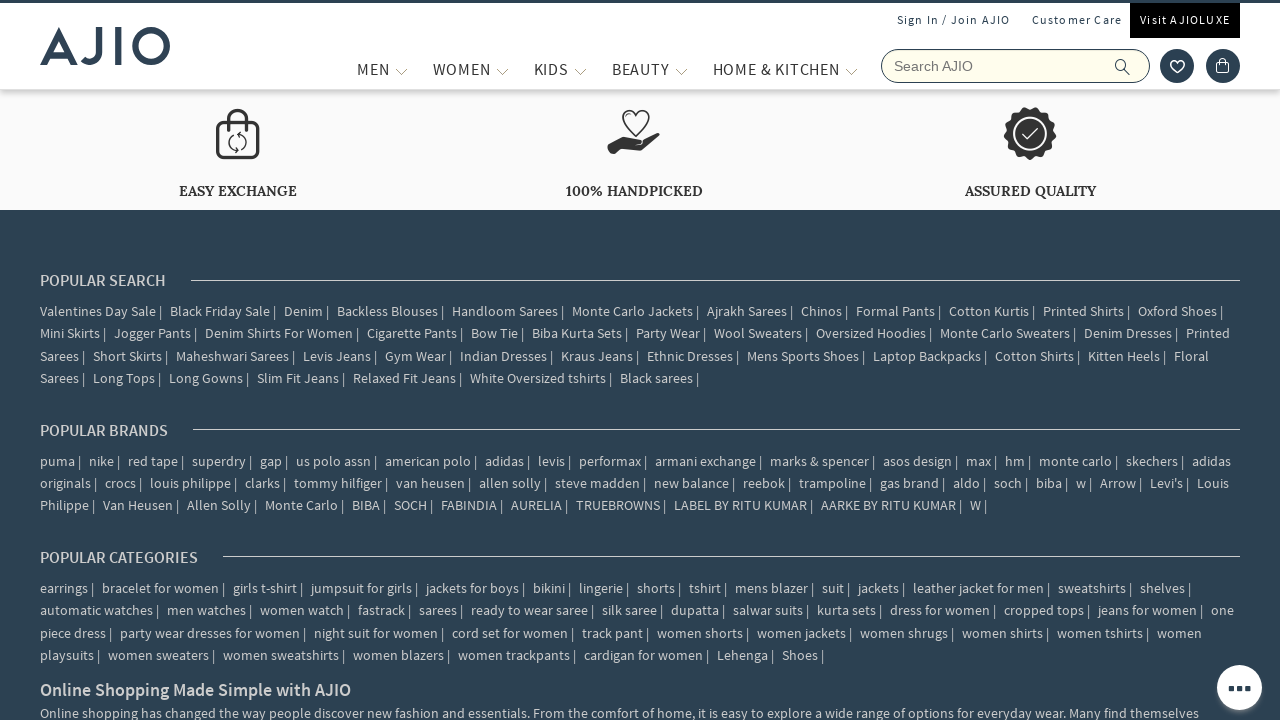

Filled search field with 'bags' on input[name='searchVal']
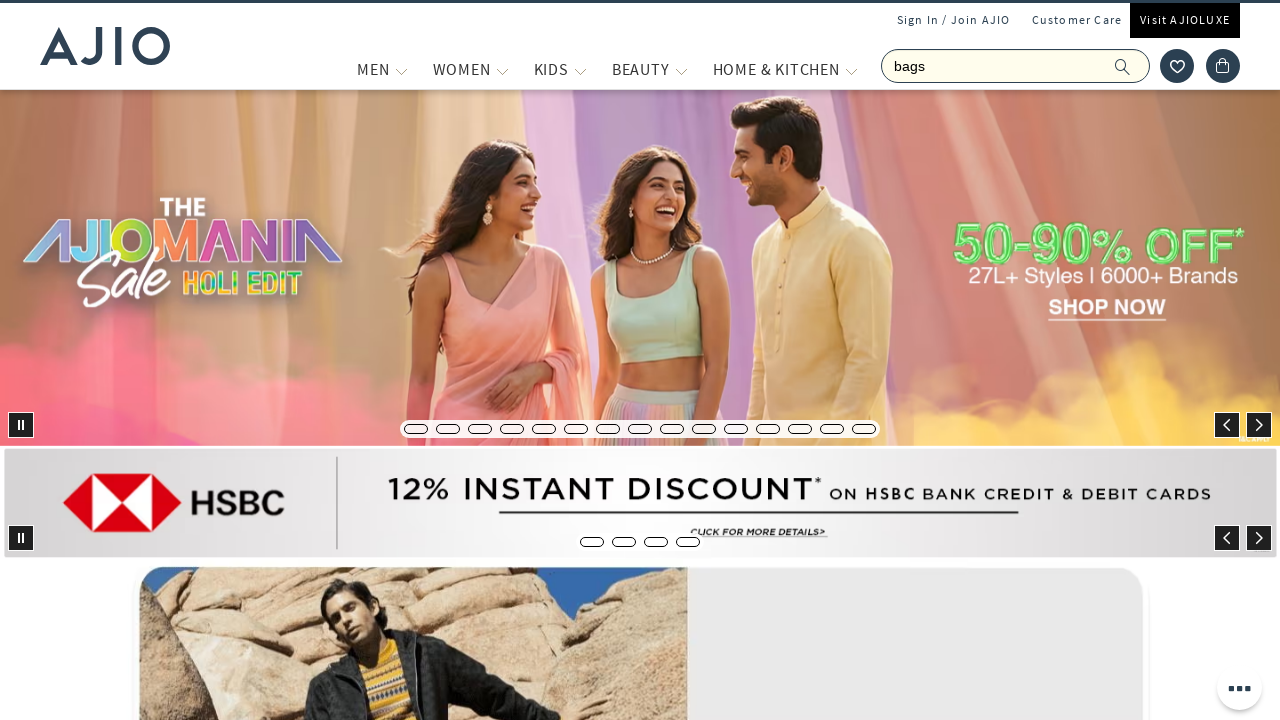

Pressed Enter to search for bags on input[name='searchVal']
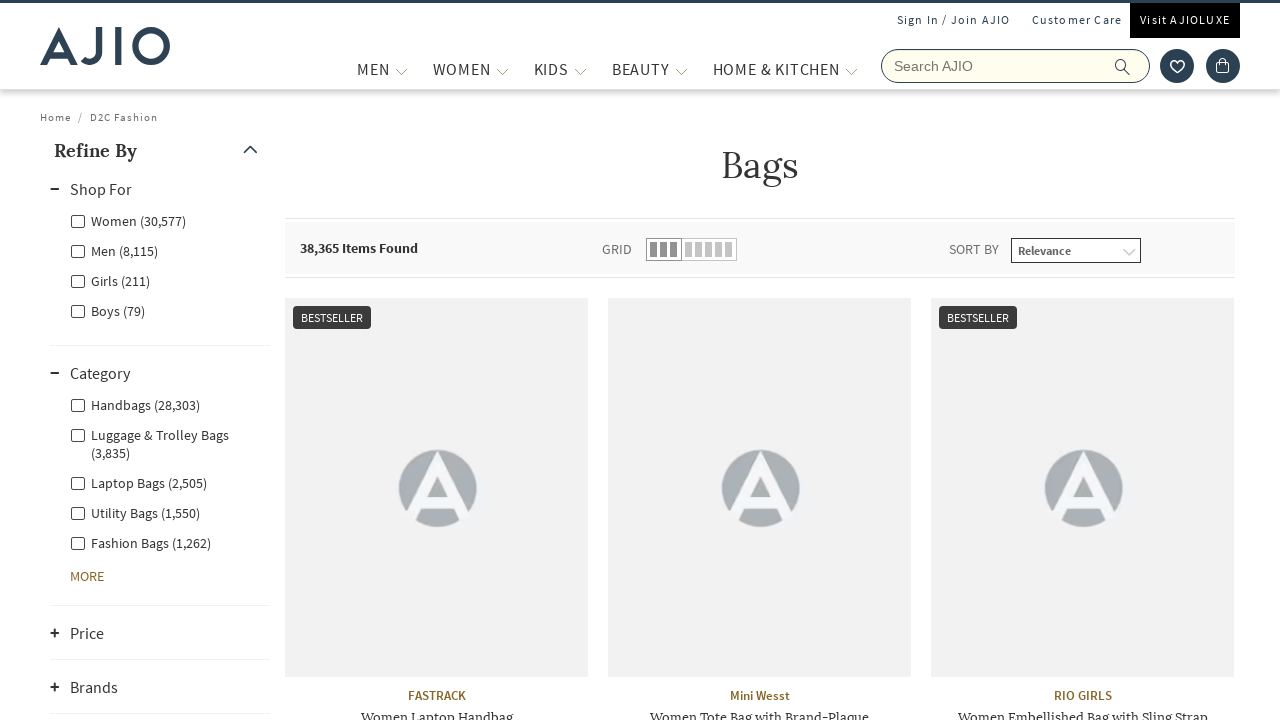

Men filter selector is available
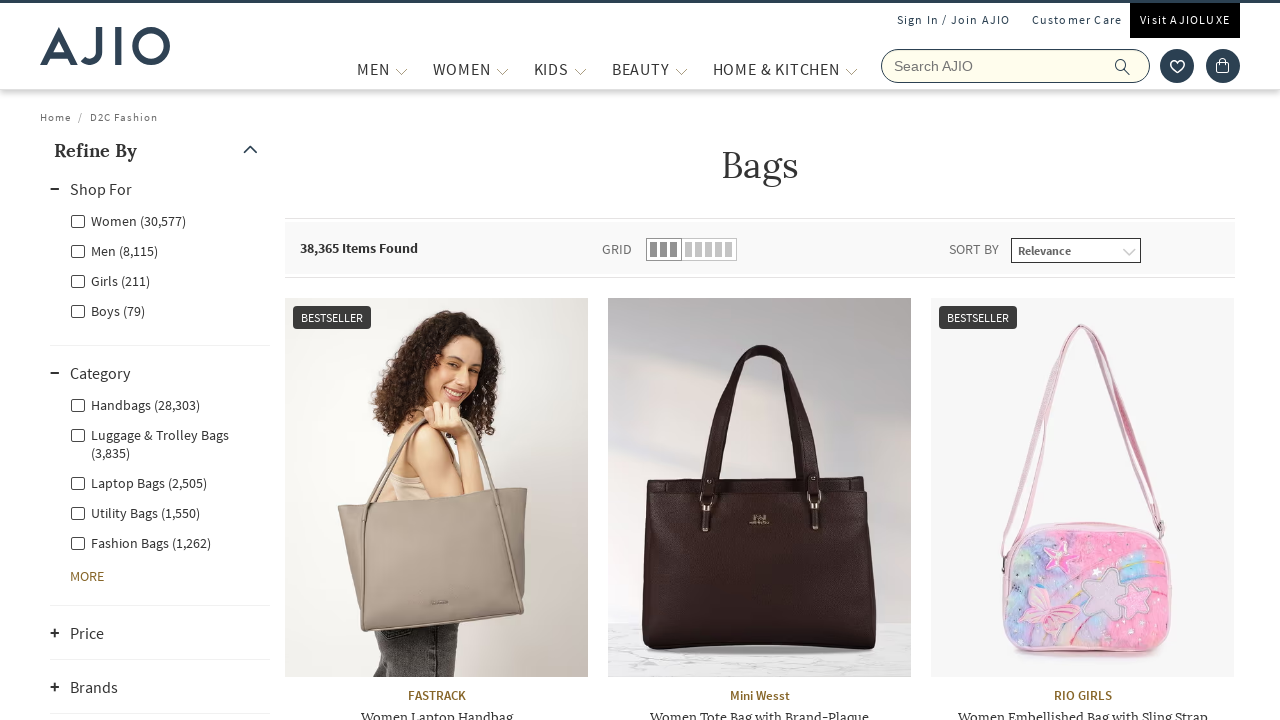

Clicked on Men category filter at (114, 250) on label[for='Men']
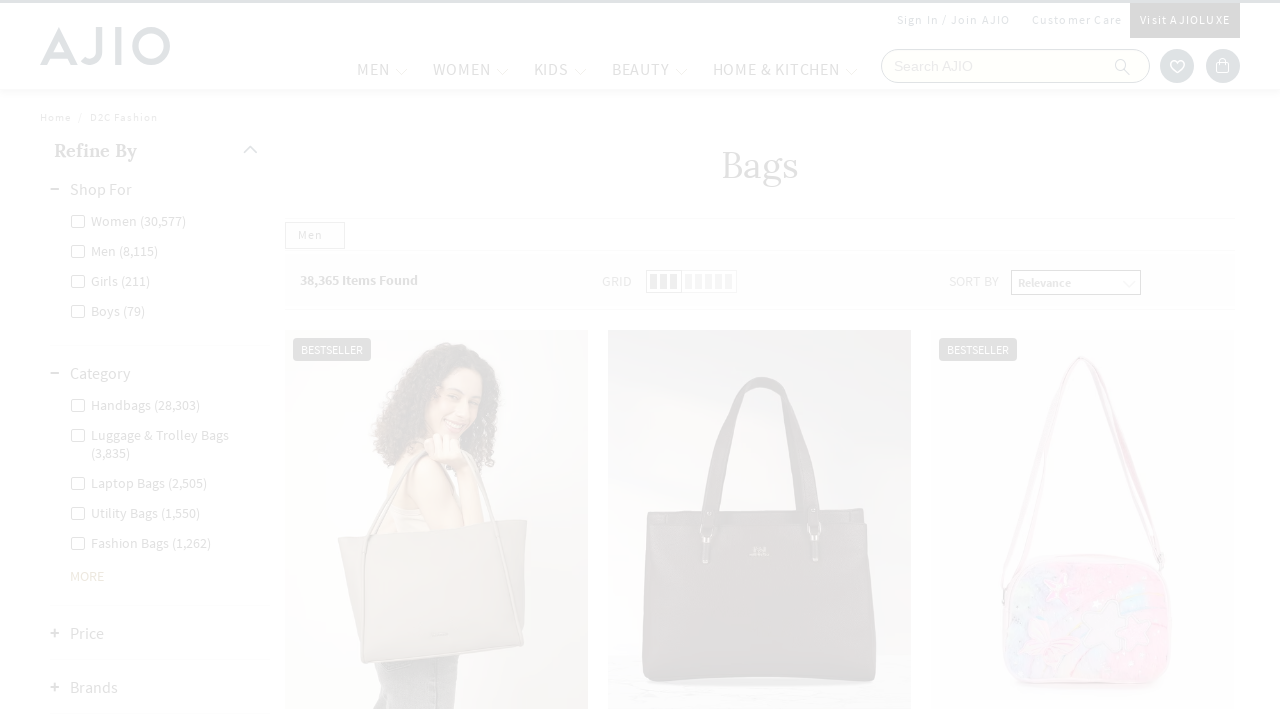

Waited 2 seconds for page to update
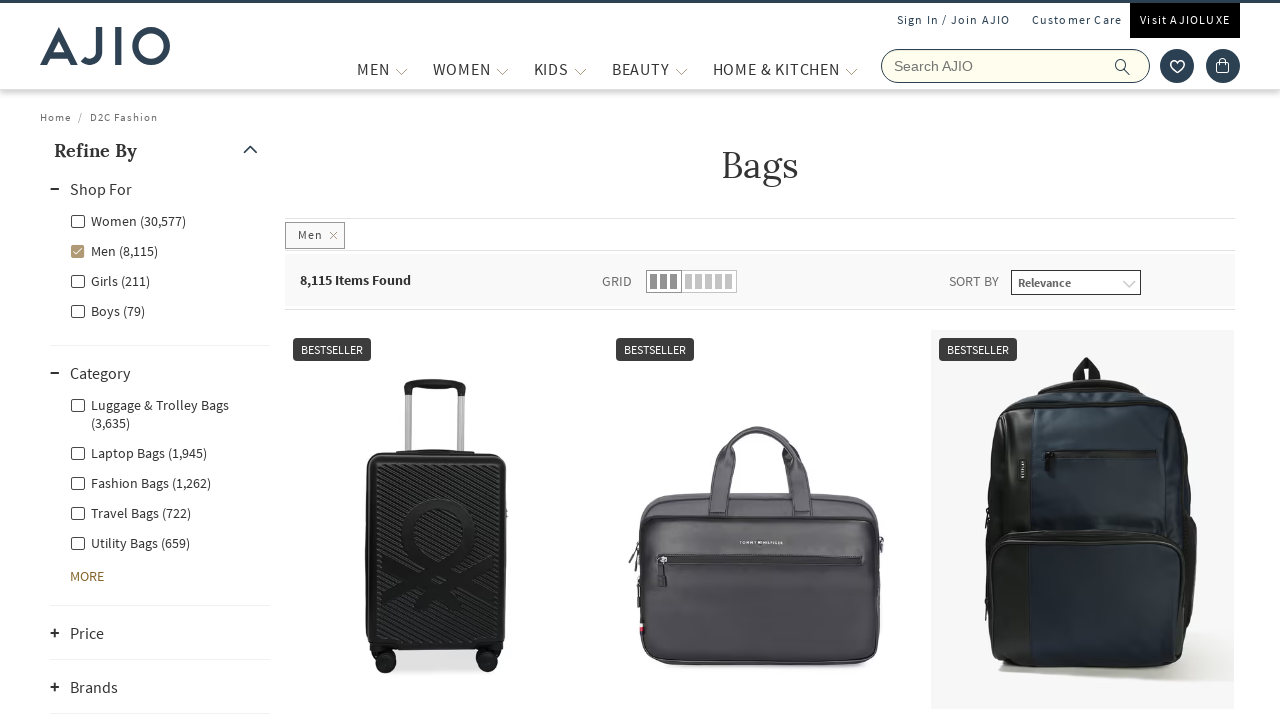

Clicked on Fashion Bags subcategory filter at (140, 482) on (//label[contains(@class,'facet-linkname facet-linkname-l1l3nestedcategory')])[3
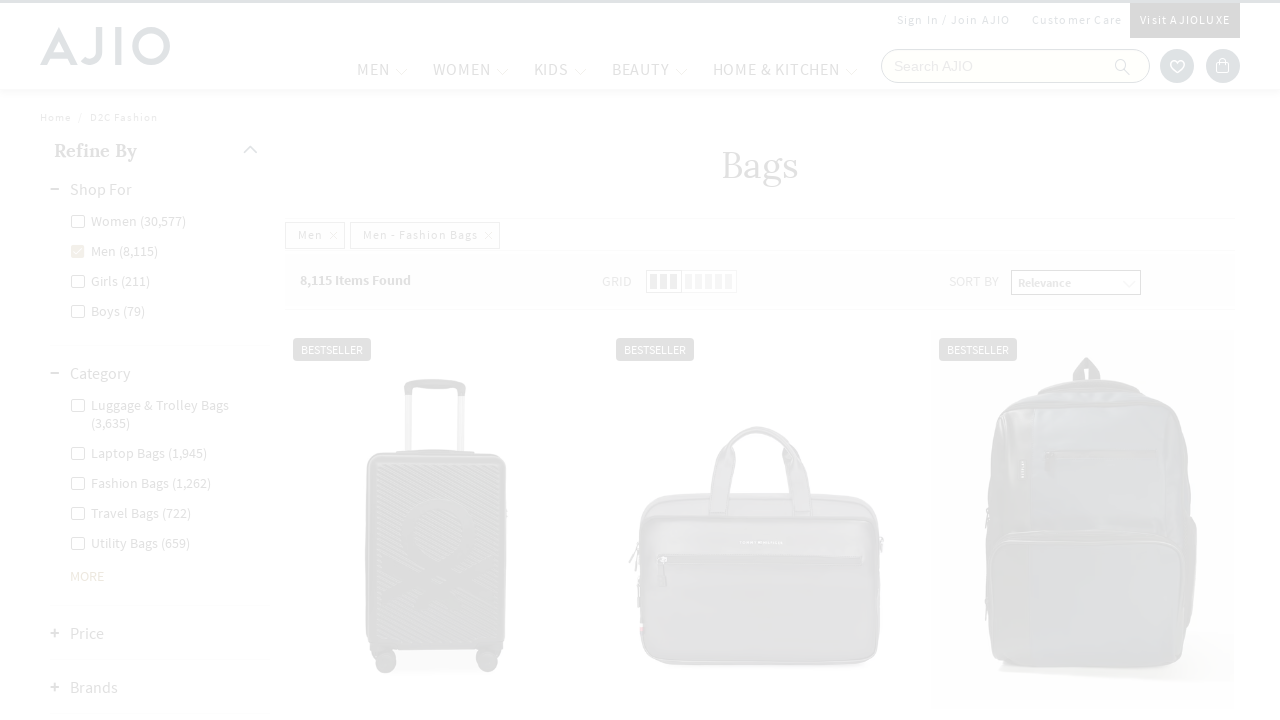

Waited 2 seconds for filtered results to load
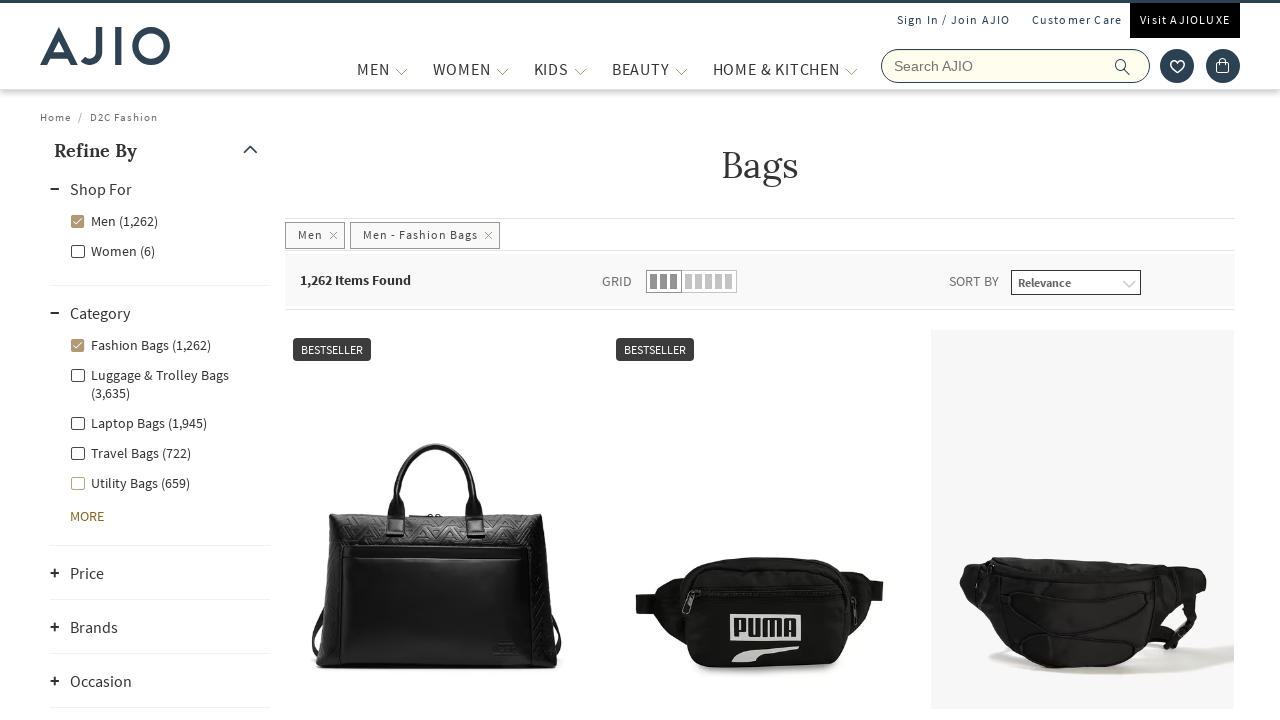

Verified total items count is displayed
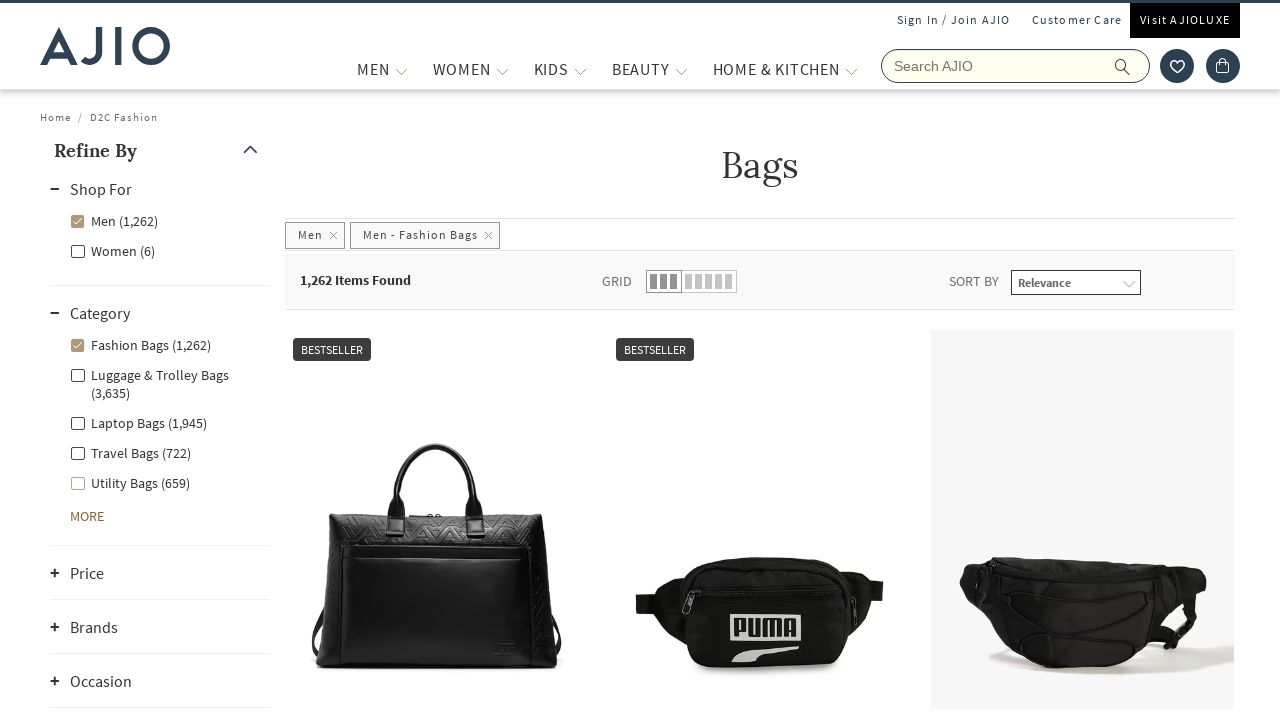

Verified brand list is displayed
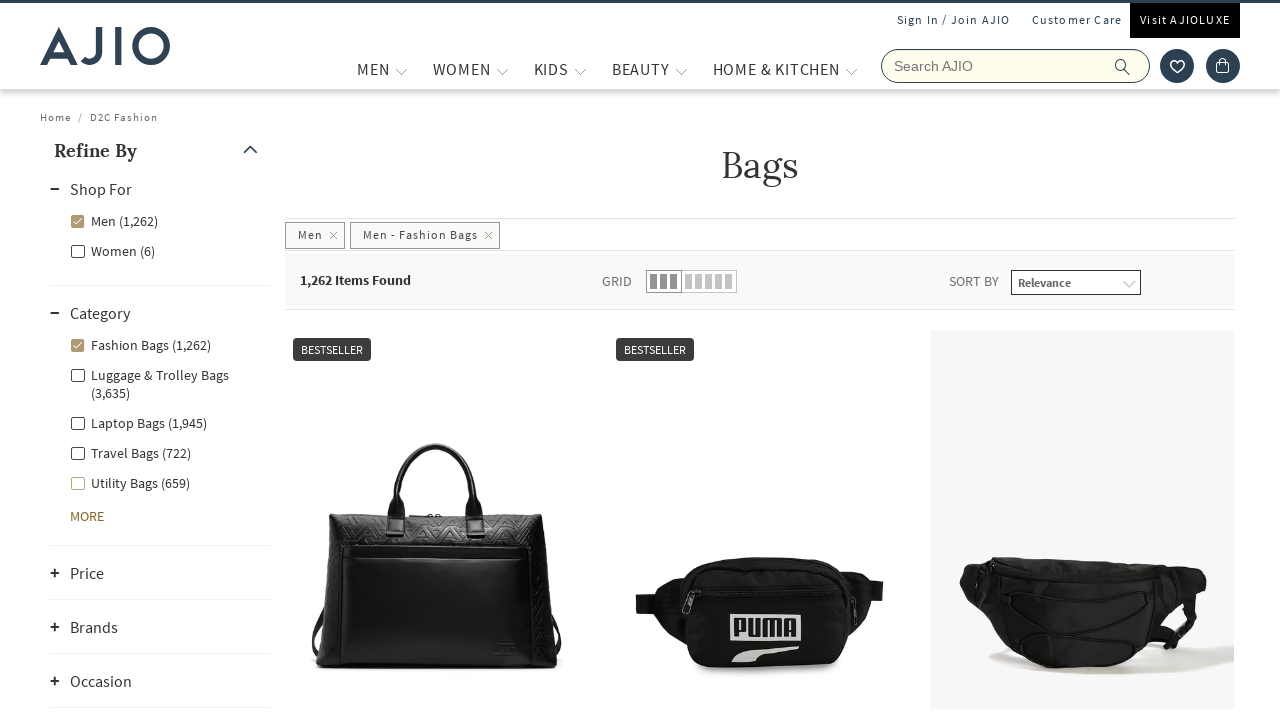

Verified occasion filter is displayed
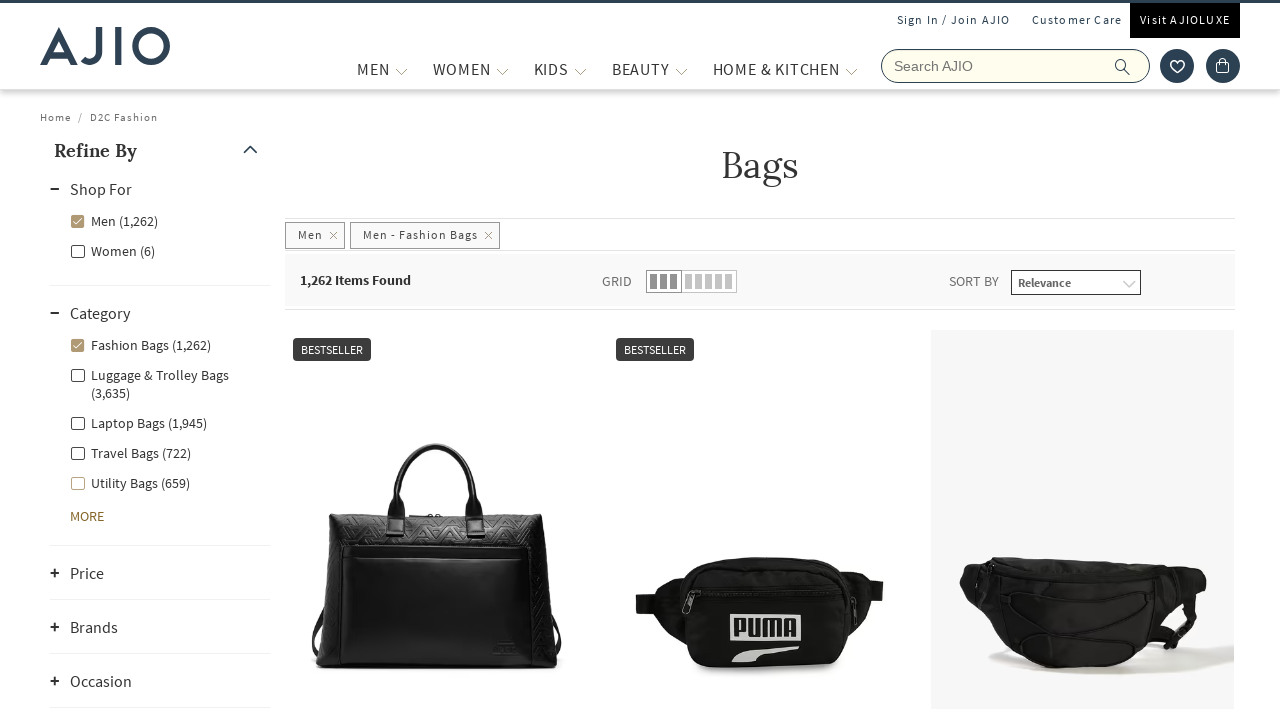

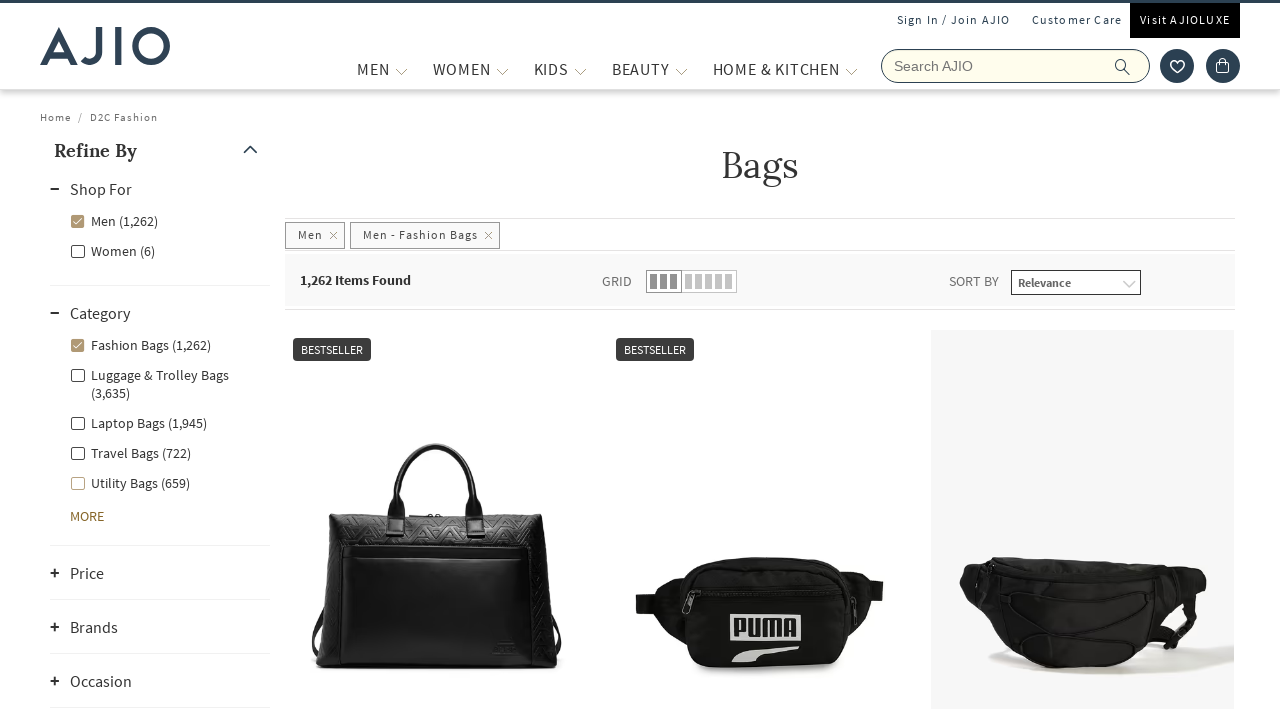